Tests JavaScript alert box handling by clicking a button to generate an alert and accepting it

Starting URL: https://artoftesting.com/samplesiteforselenium

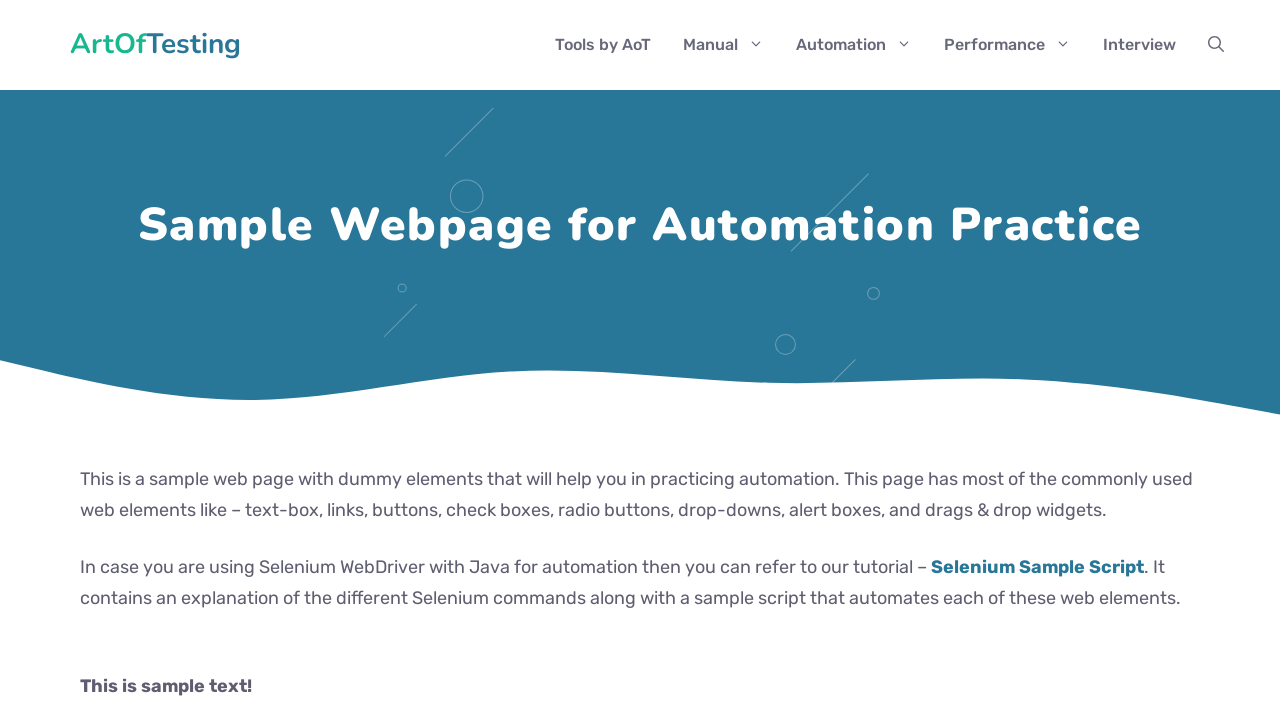

Clicked 'Generate Alert Box' button at (180, 361) on xpath=//button[.='Generate Alert Box']
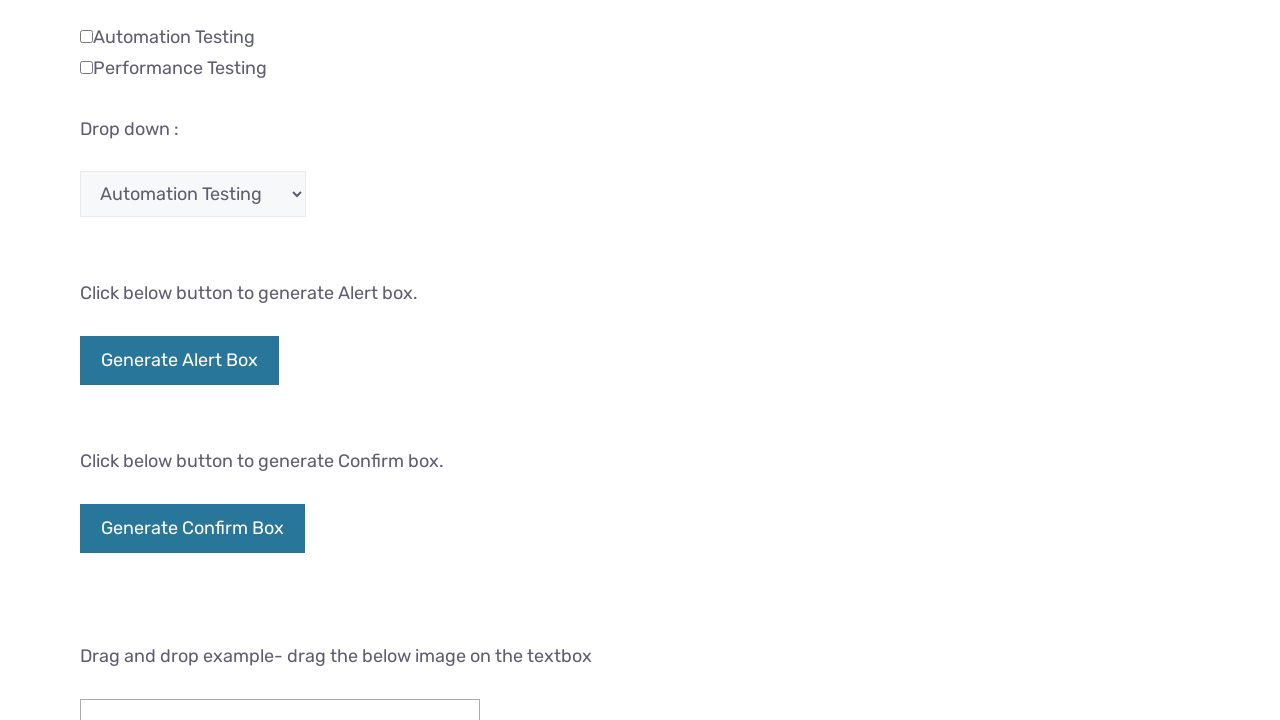

Set up dialog handler to accept alerts
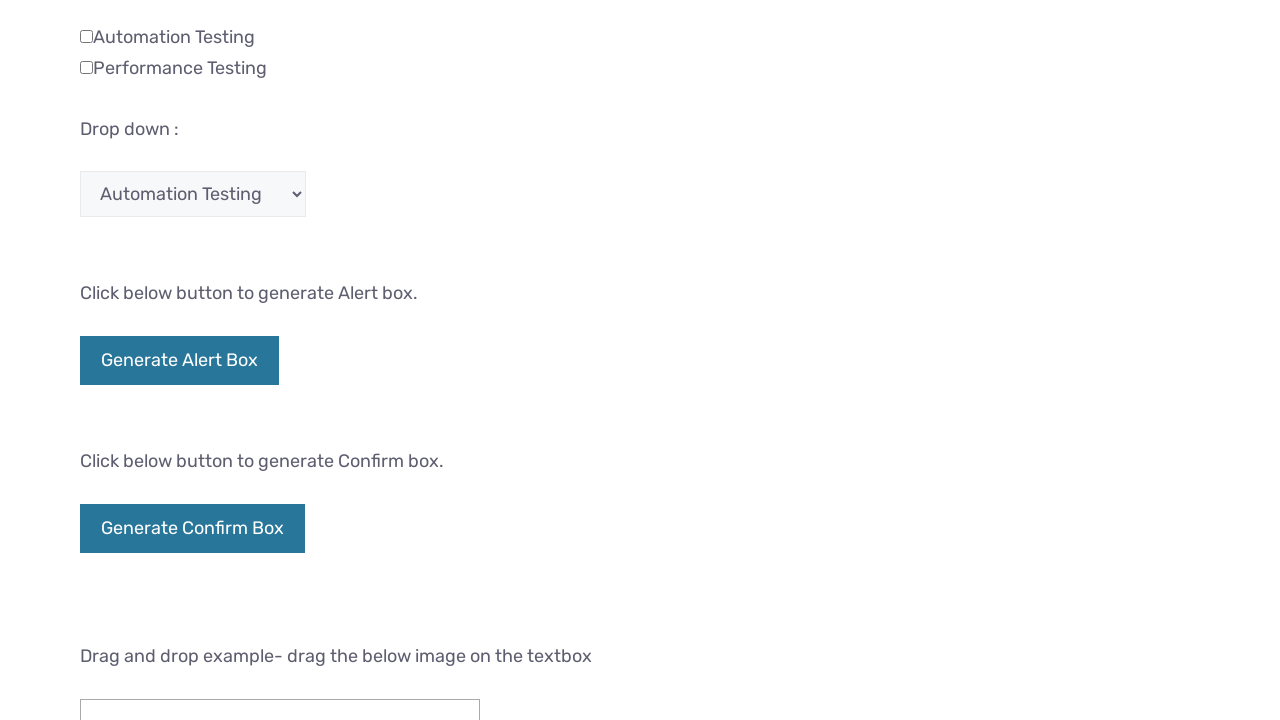

Clicked 'Generate Alert Box' button again at (180, 361) on xpath=//button[.='Generate Alert Box']
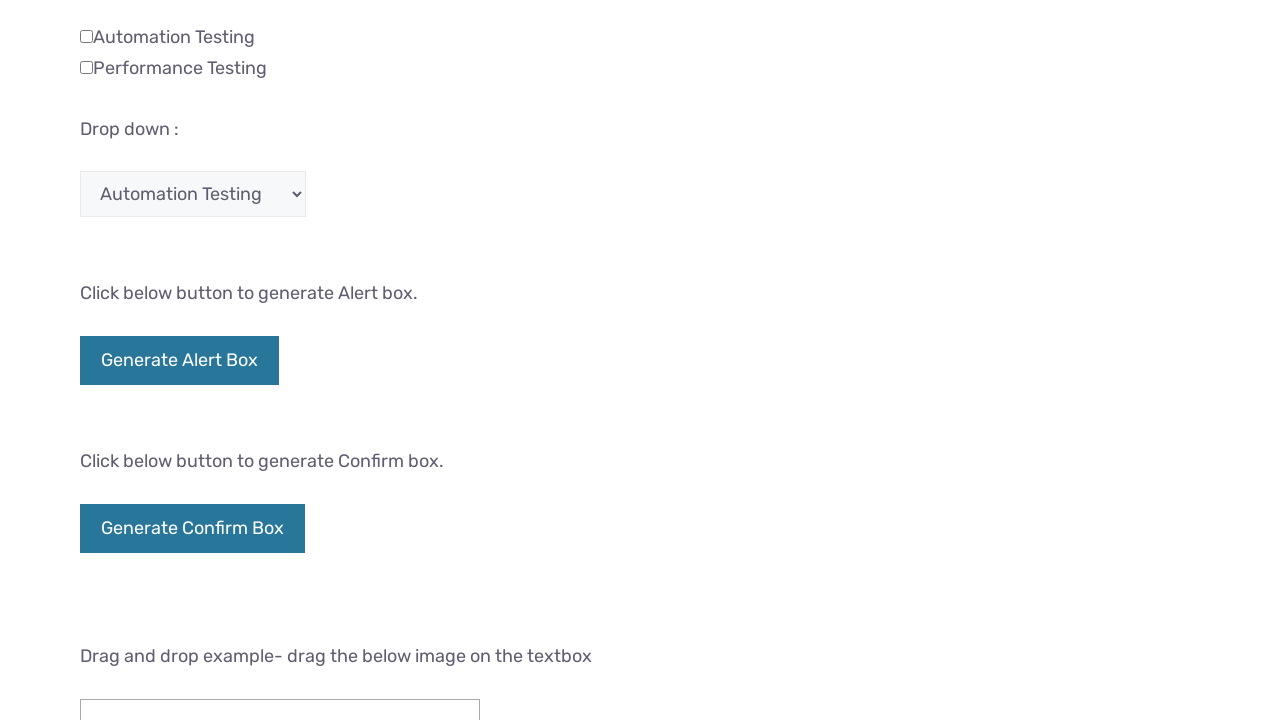

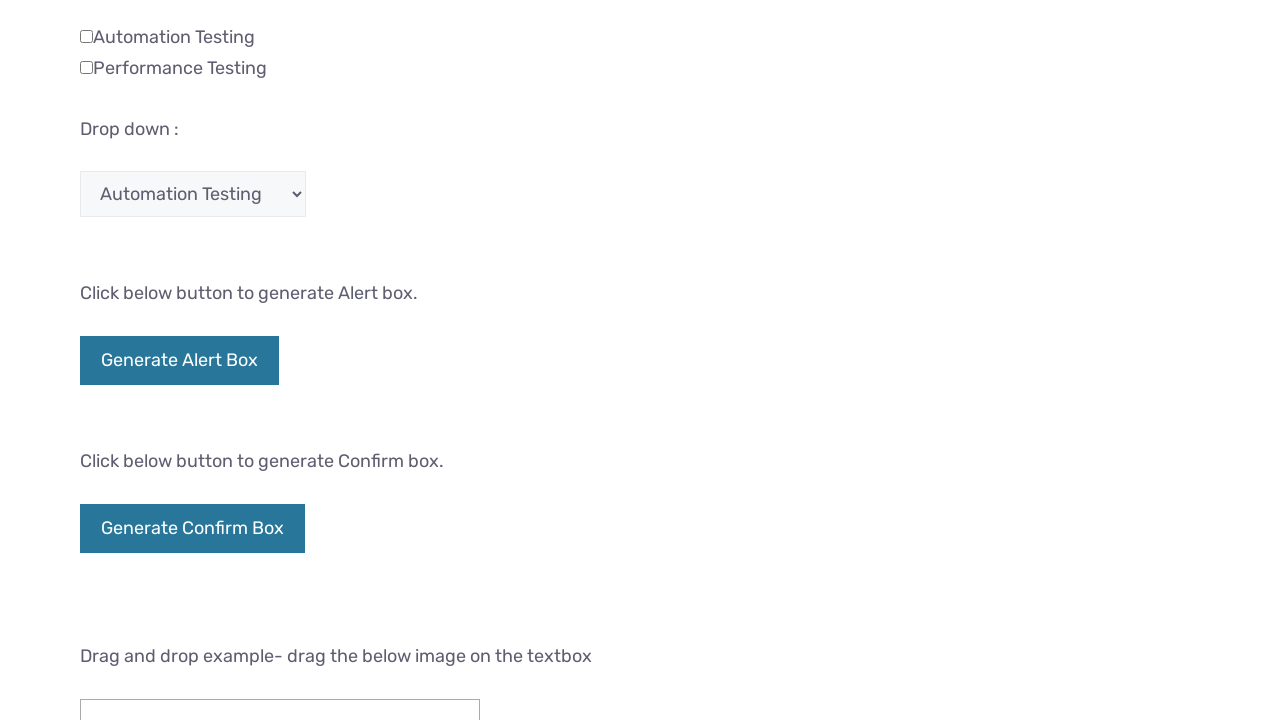